Tests a jQuery combo tree dropdown component by clicking to open the dropdown and selecting multiple choice values from the tree structure

Starting URL: https://www.jqueryscript.net/demo/Drop-Down-Combo-Tree/

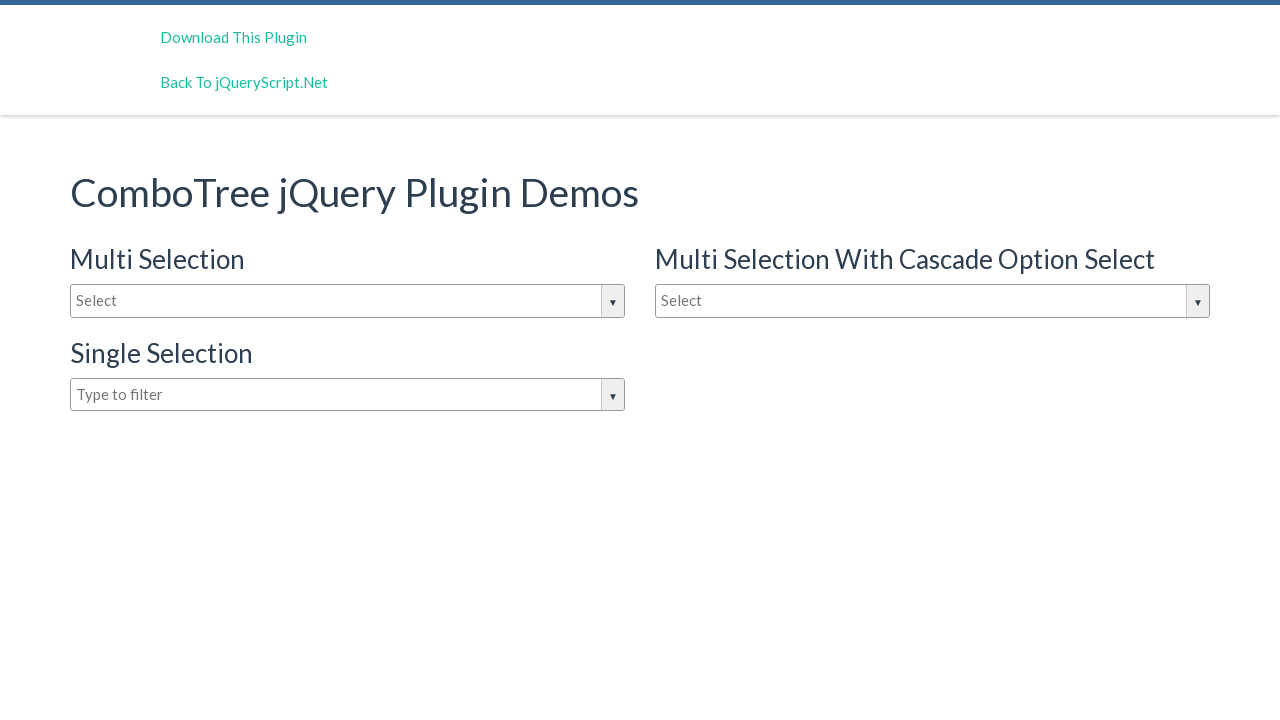

Clicked on the combo tree input box to open dropdown at (348, 301) on input#justAnInputBox
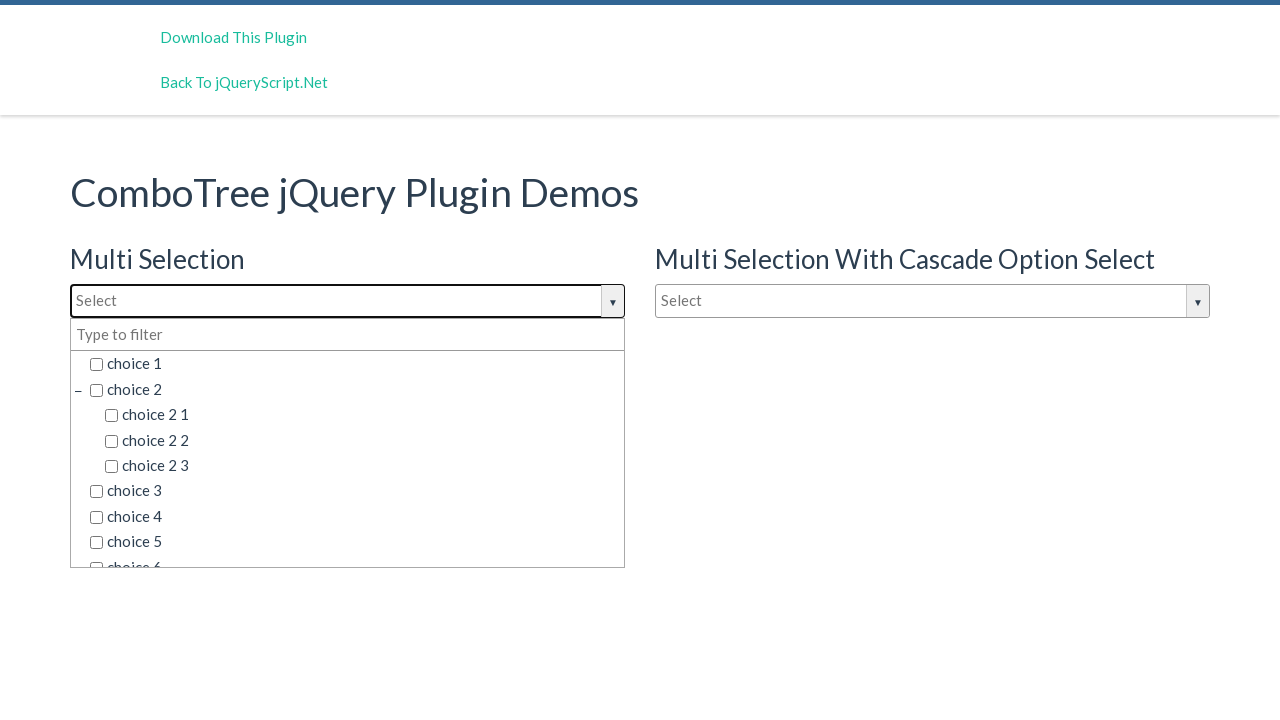

Dropdown options appeared and loaded
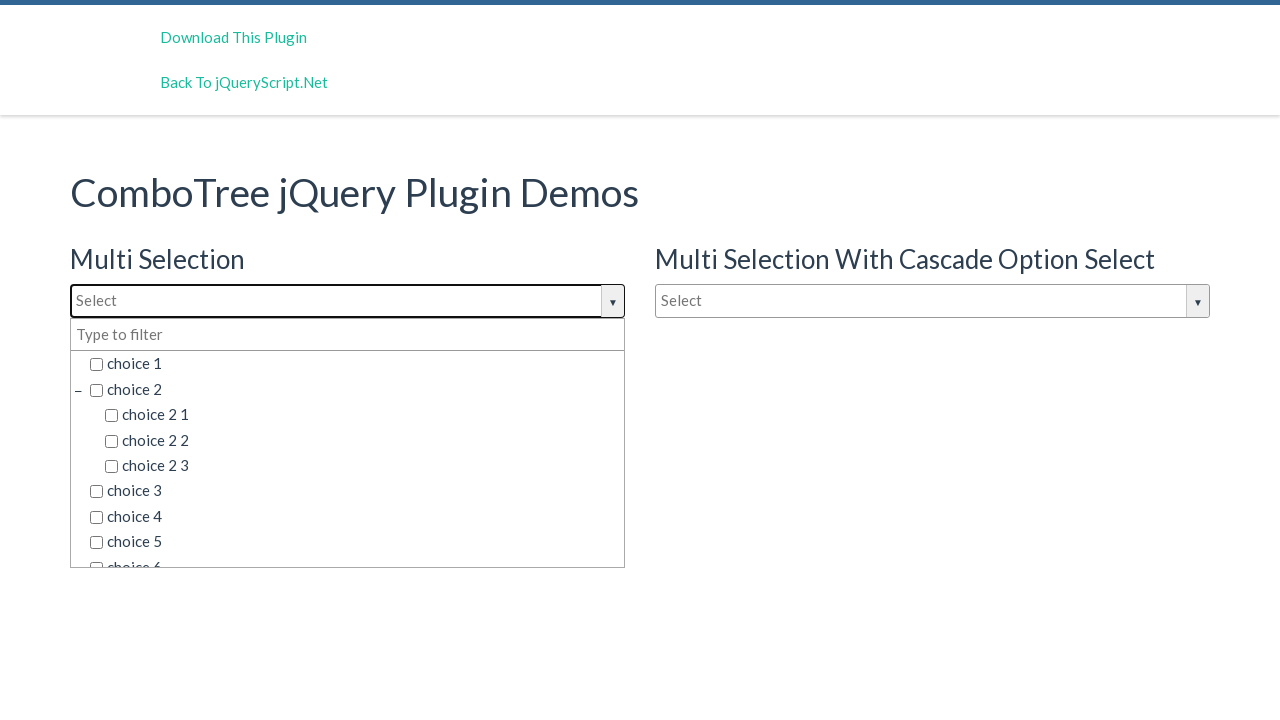

Selected 'choice 1' from the dropdown tree at (355, 364) on span.comboTreeItemTitle:has-text('choice 1')
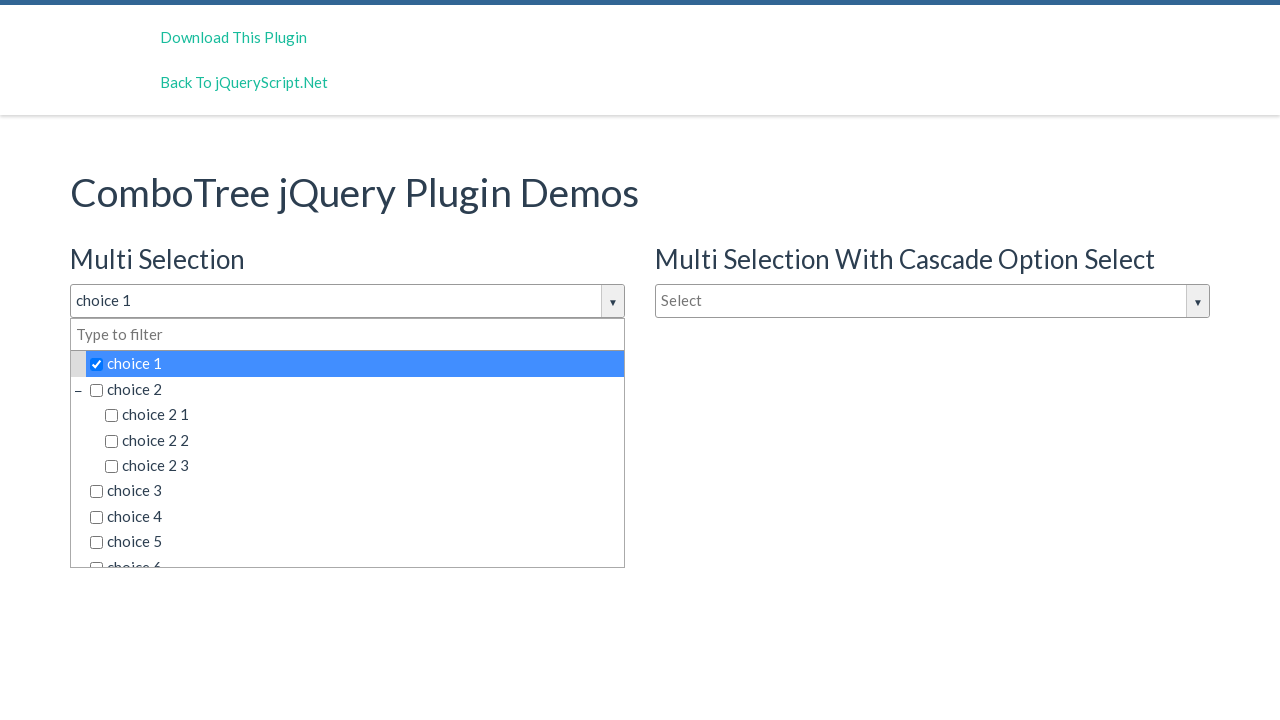

Selected 'choice 2' from the dropdown tree at (355, 389) on span.comboTreeItemTitle:has-text('choice 2')
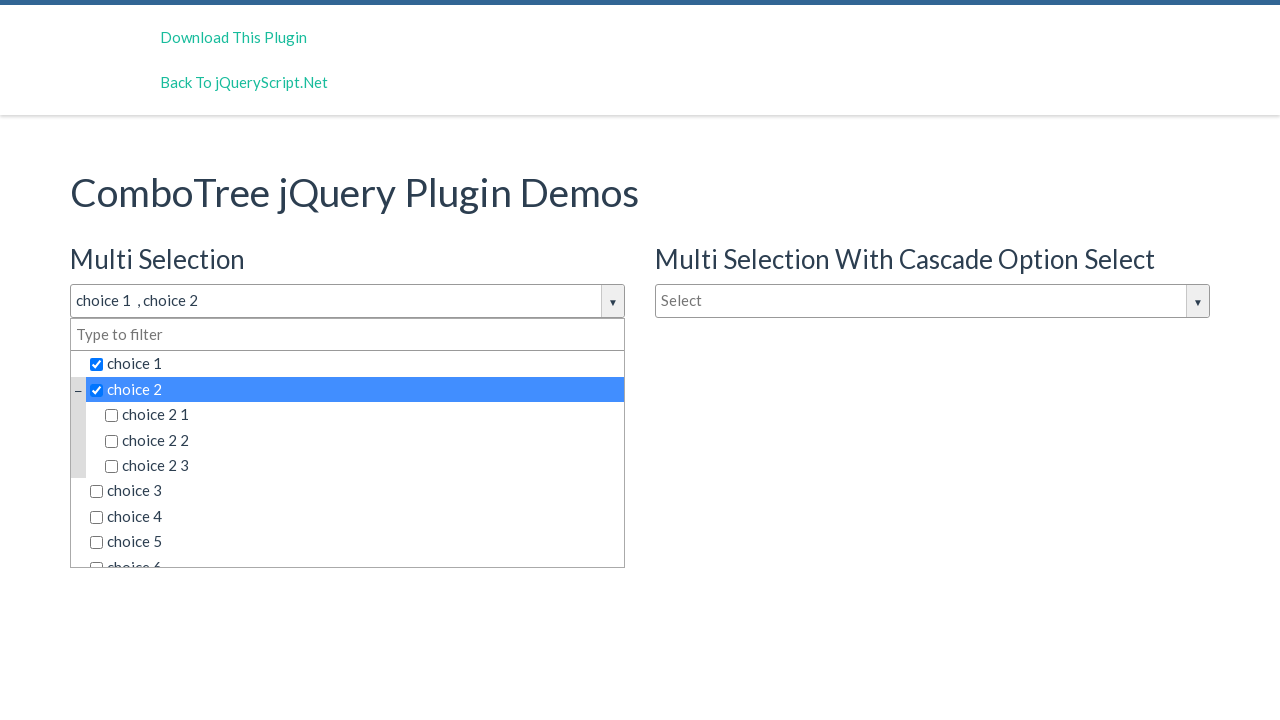

Selected 'choice 2 1' from the dropdown tree at (362, 415) on span.comboTreeItemTitle:has-text('choice 2 1')
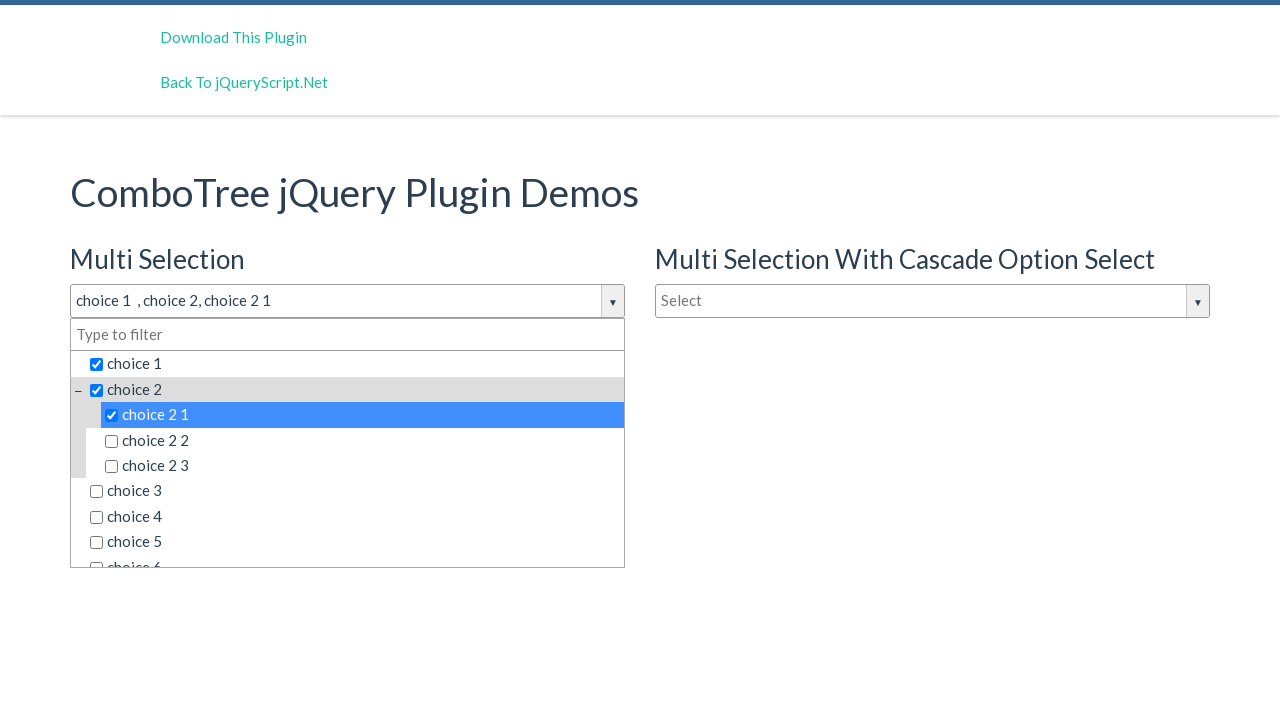

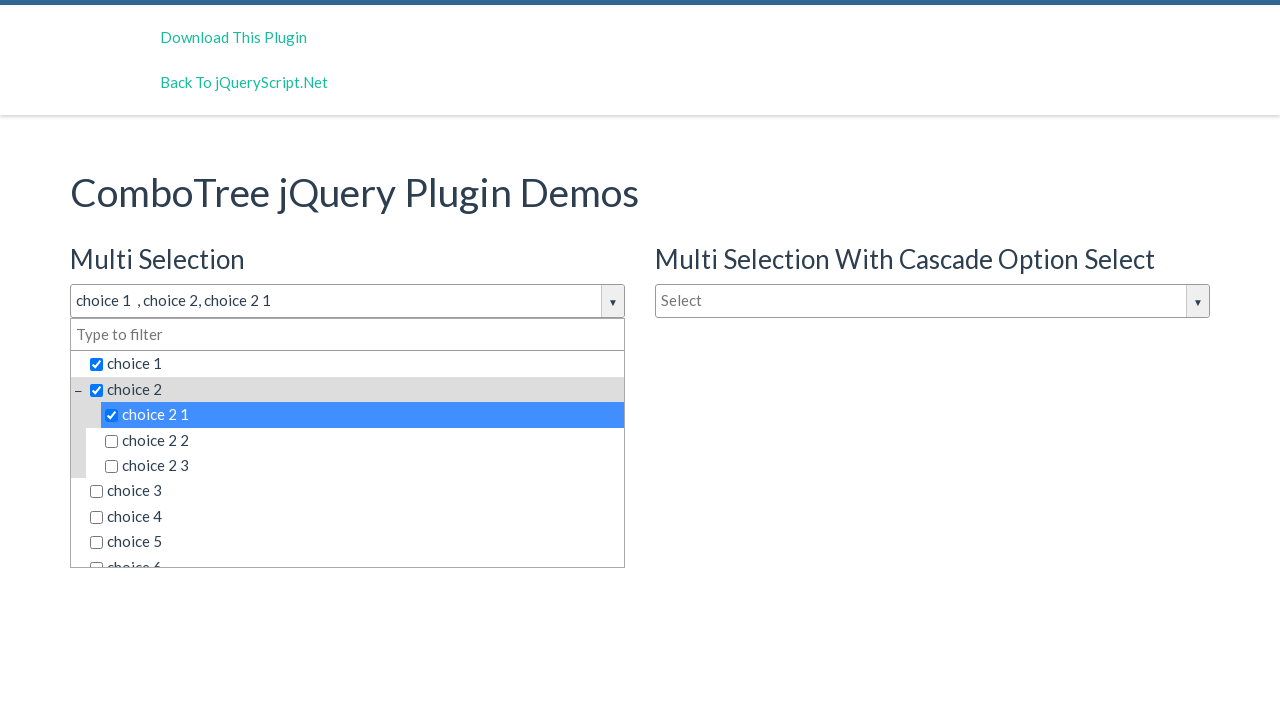